Performs drag and drop action from a draggable element to a droppable target element

Starting URL: https://crossbrowsertesting.github.io/drag-and-drop

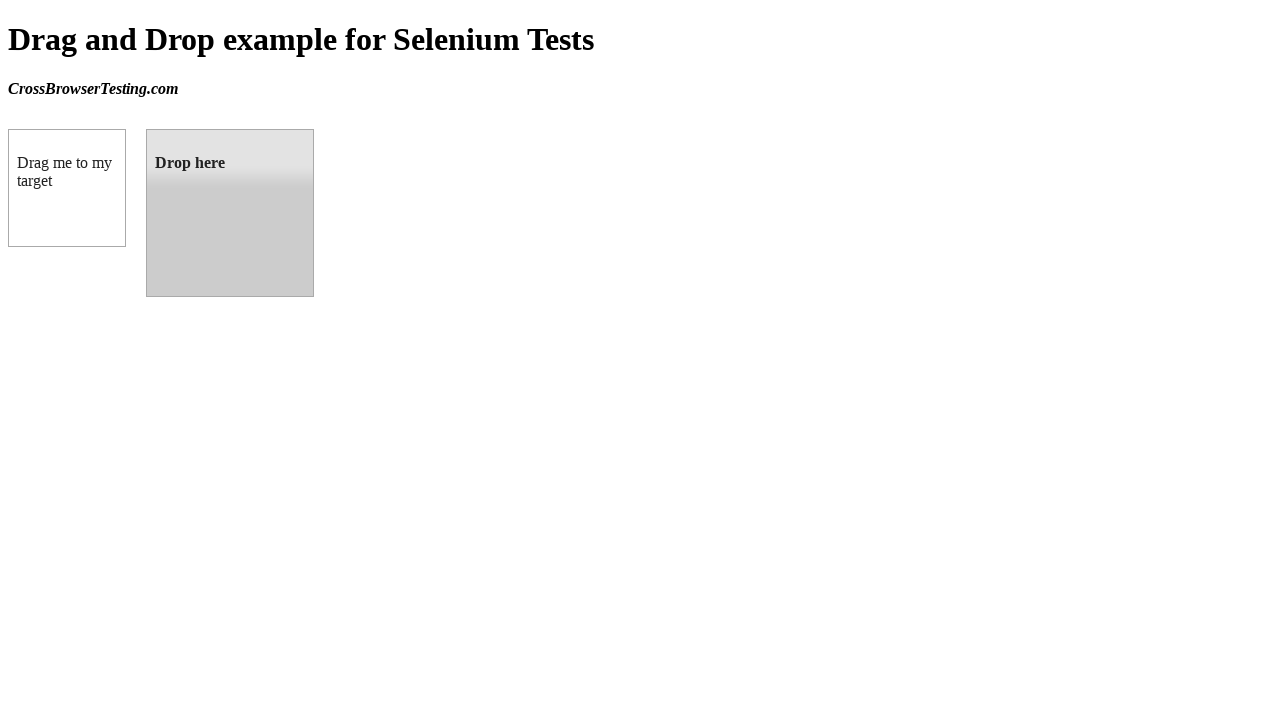

Located draggable element with id 'draggable'
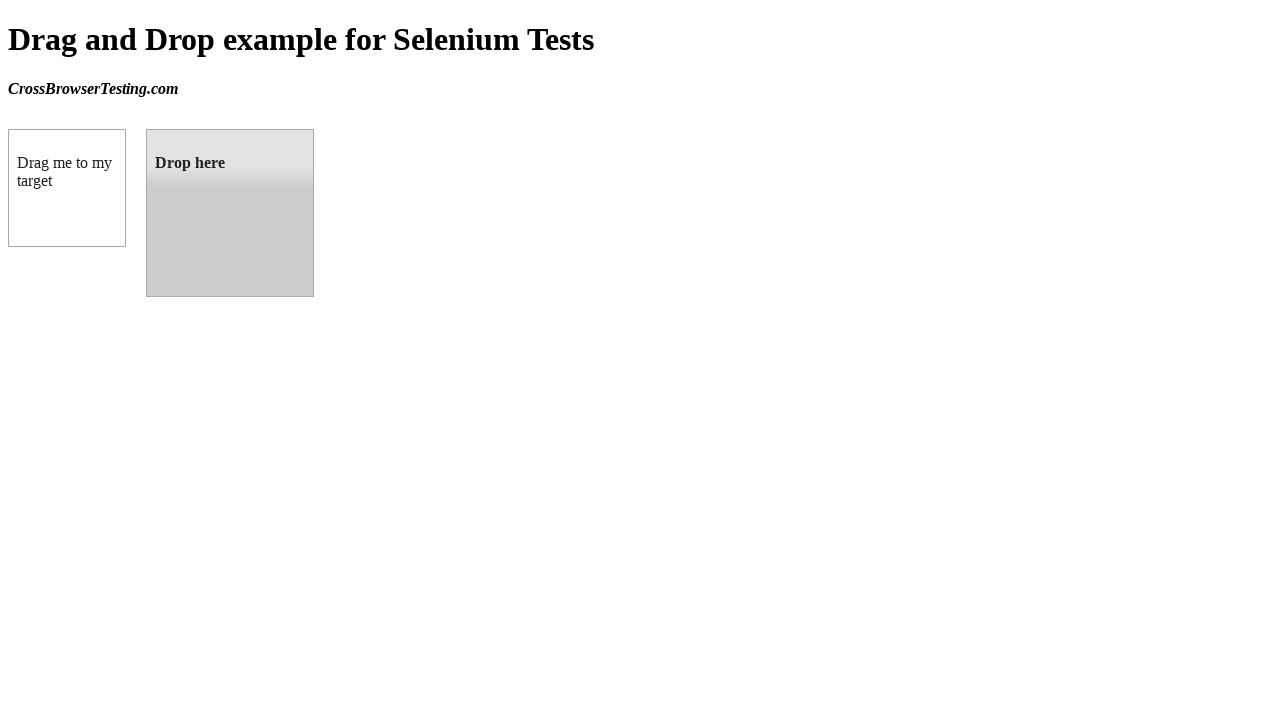

Located droppable target element with id 'droppable'
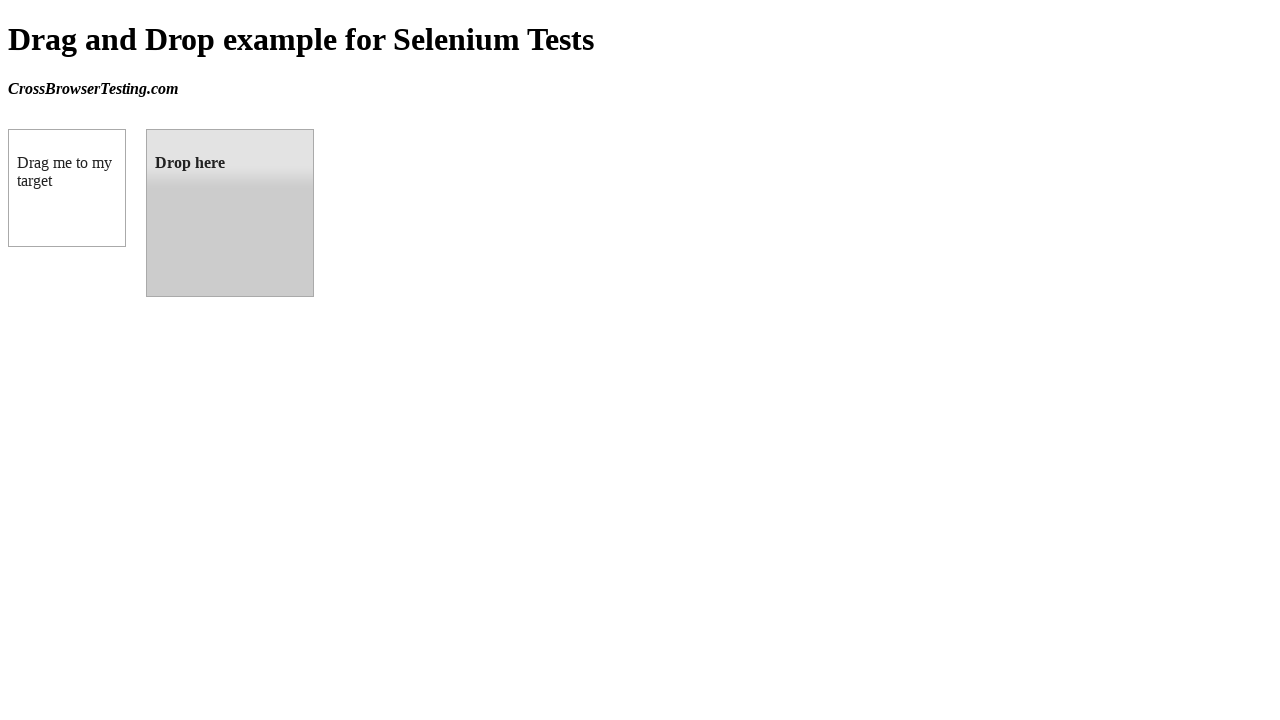

Performed drag and drop action from draggable element to droppable target at (230, 213)
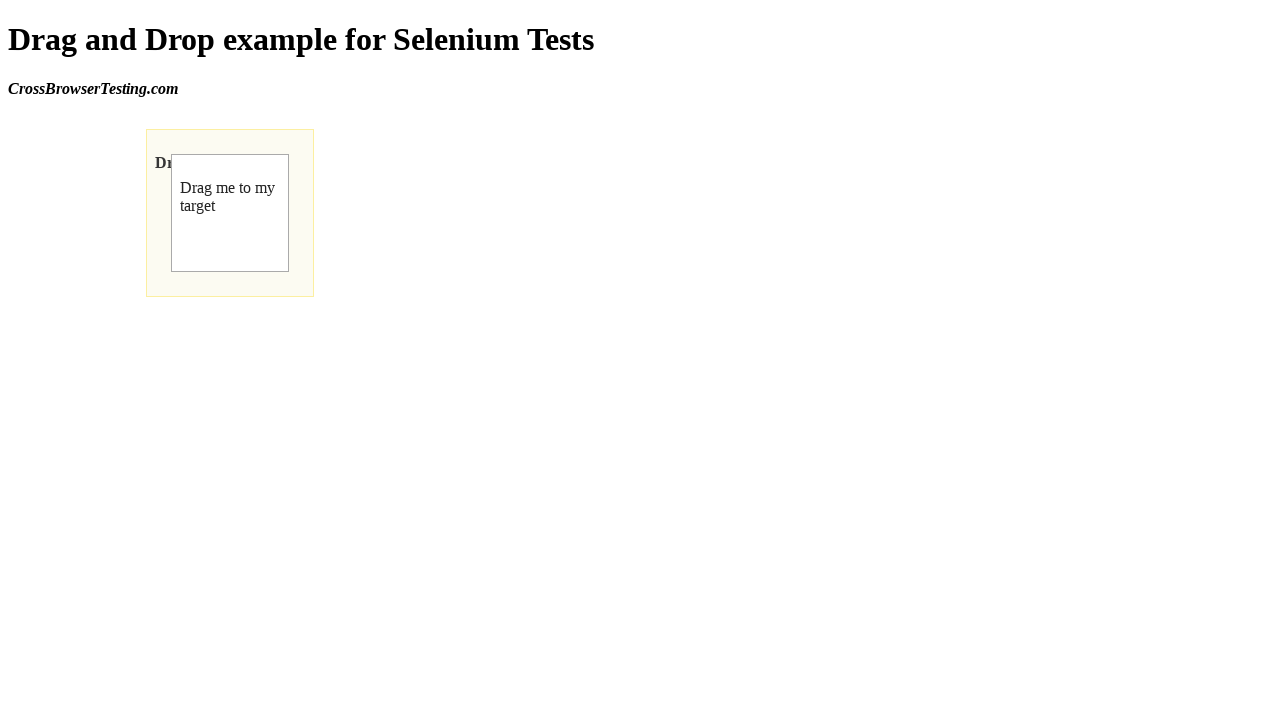

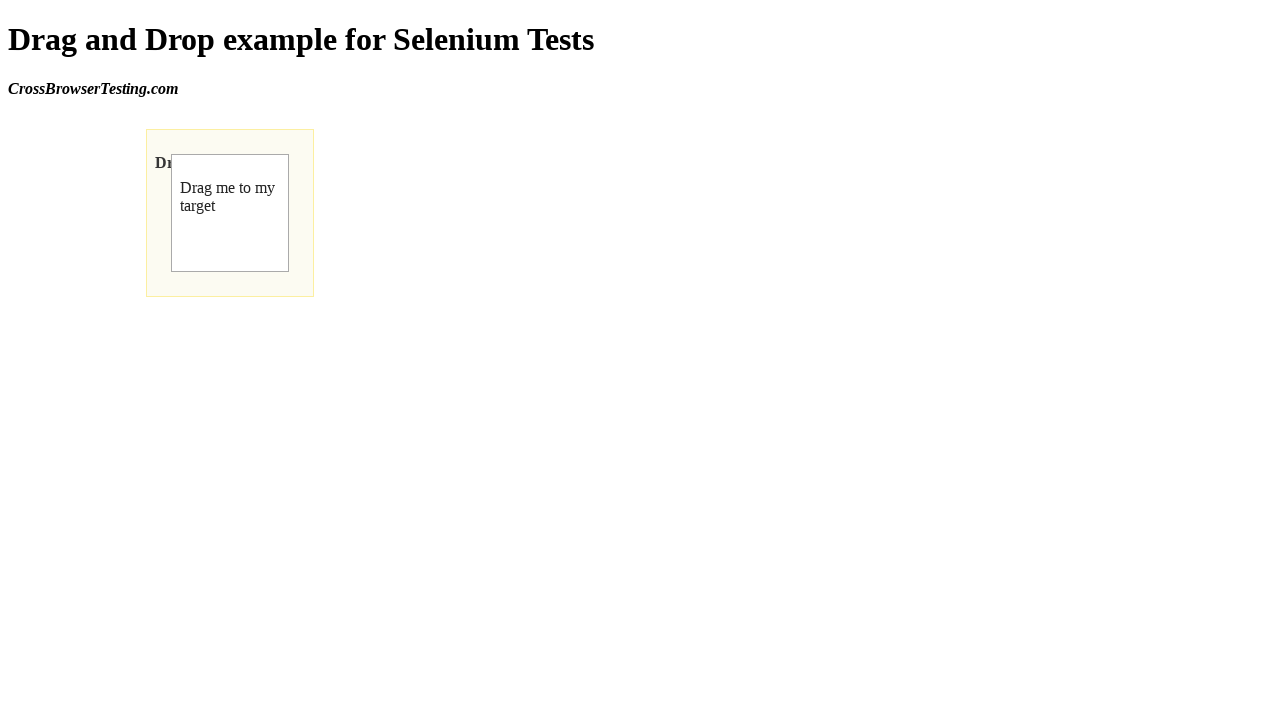